Tests waiting for loading indicator to disappear after clicking Start button

Starting URL: https://the-internet.herokuapp.com/dynamic_loading/2

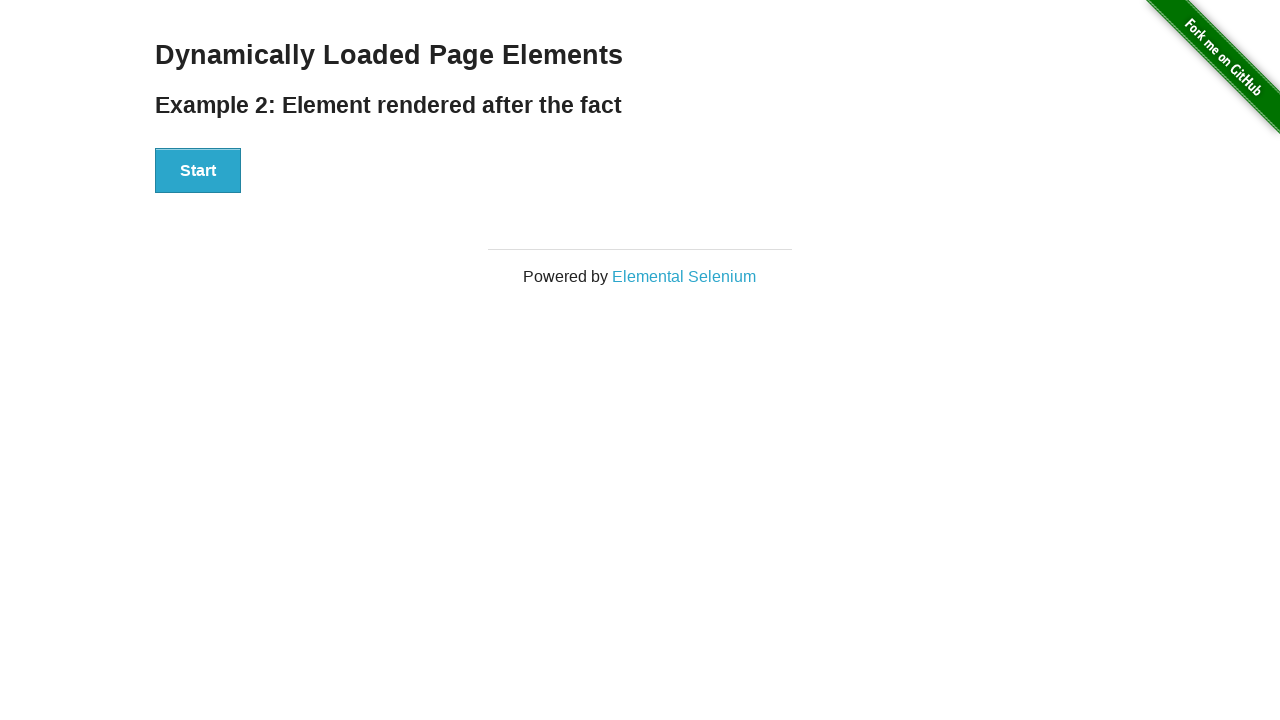

Clicked Start button at (198, 171) on xpath=//button[contains(text(),'Start')]
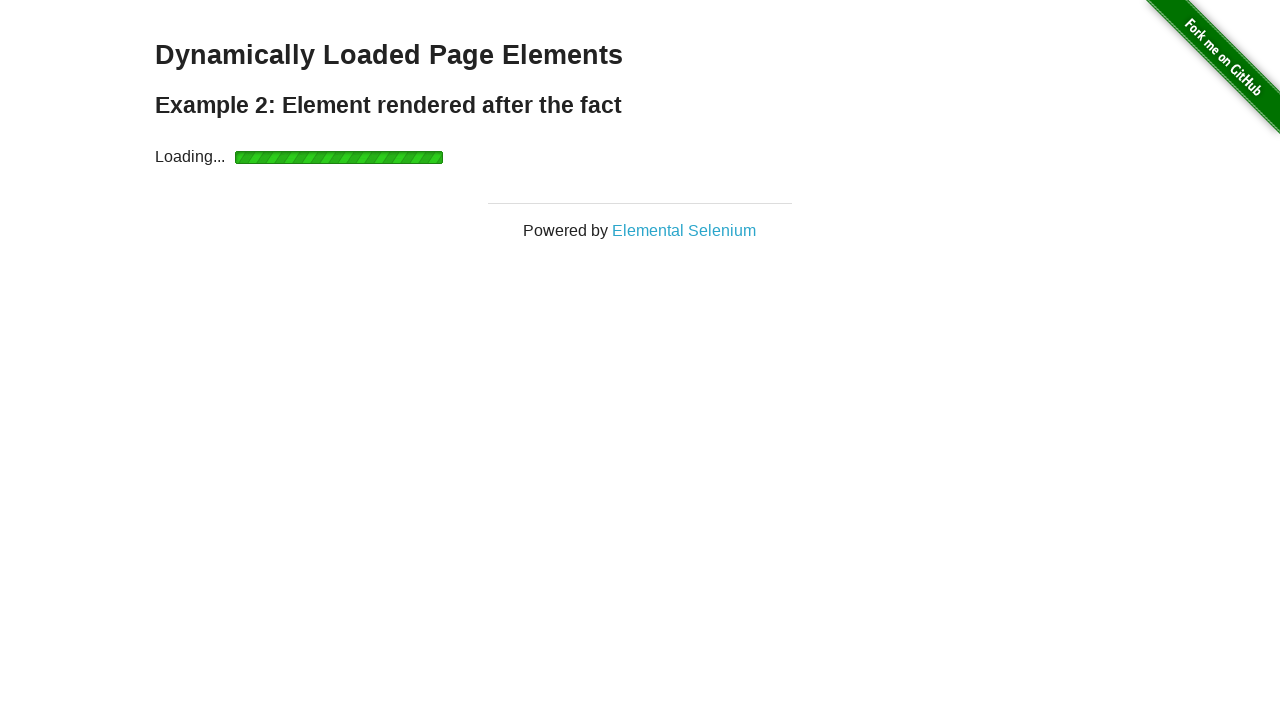

Loading indicator disappeared
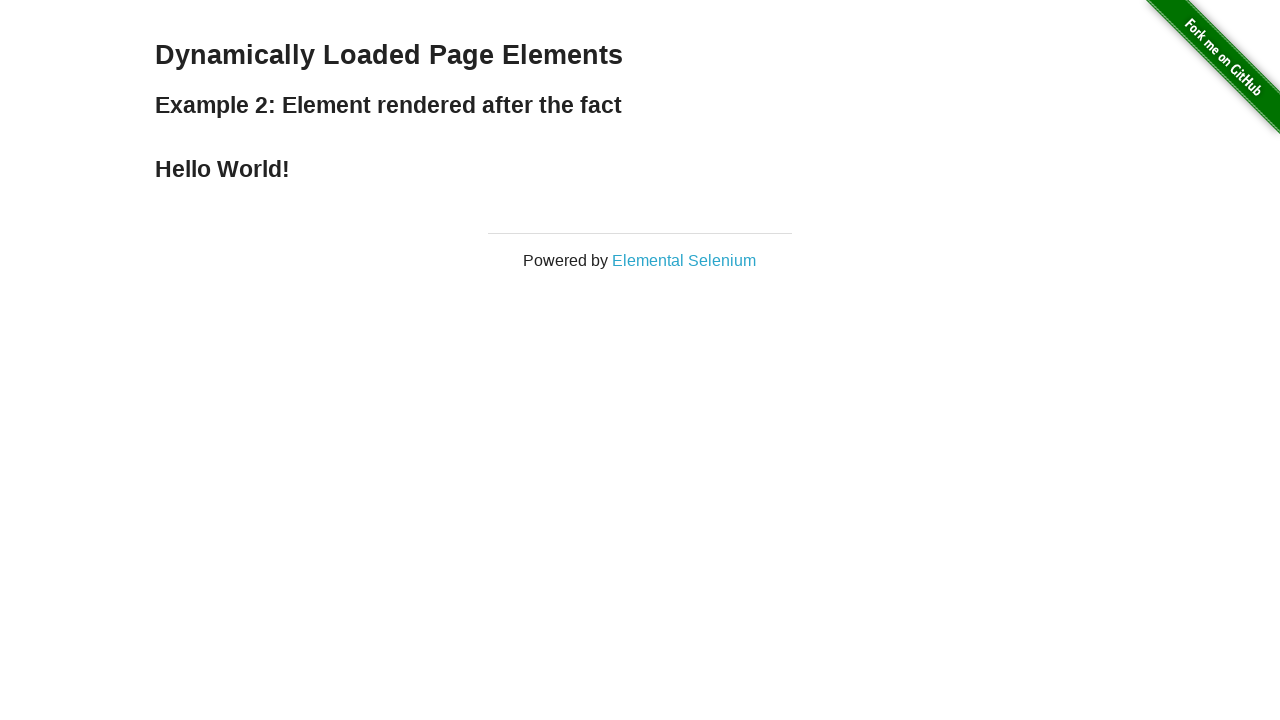

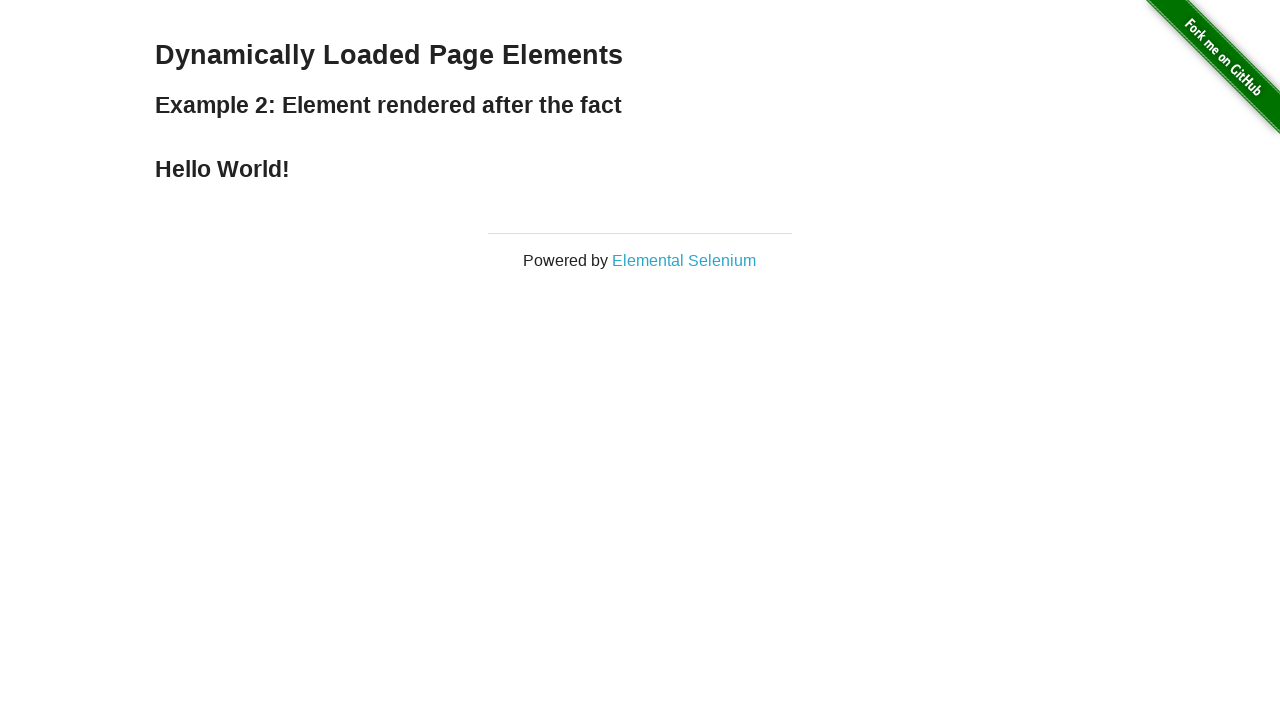